Tests a math problem form by extracting two numbers, calculating their sum, selecting the result from a dropdown, and submitting the form

Starting URL: http://suninjuly.github.io/selects2.html

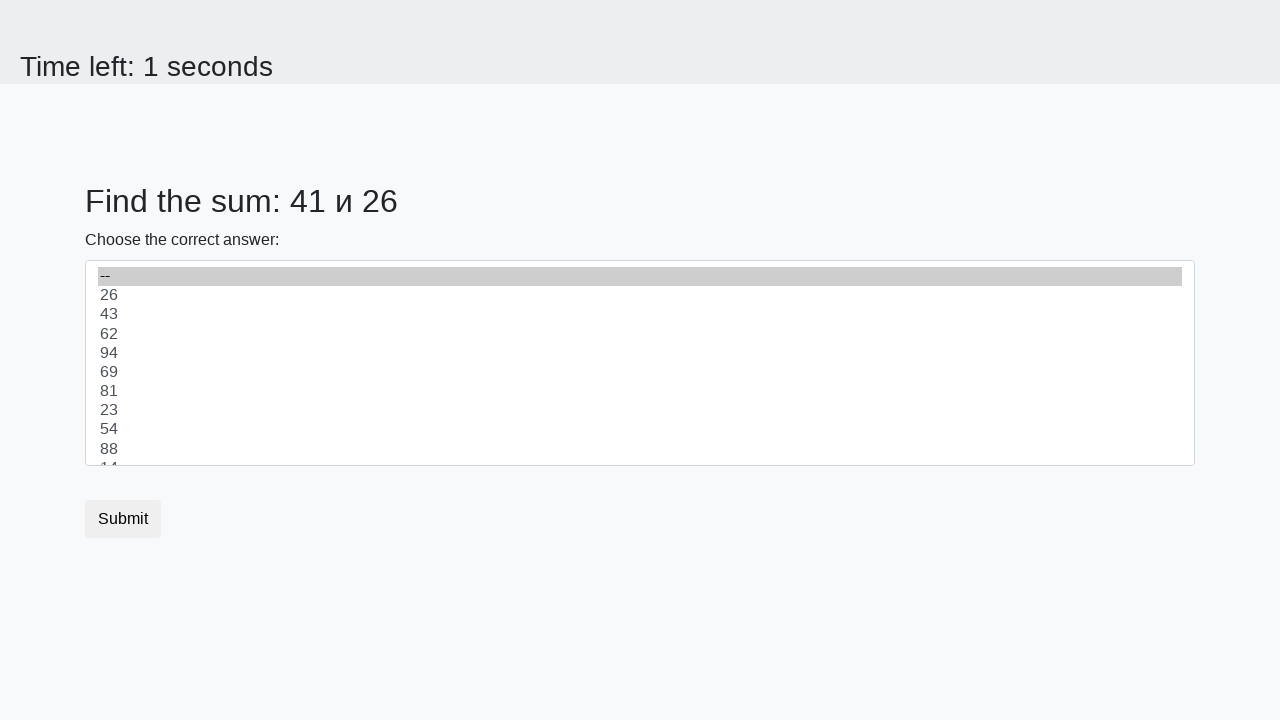

Extracted first number from #num1 element
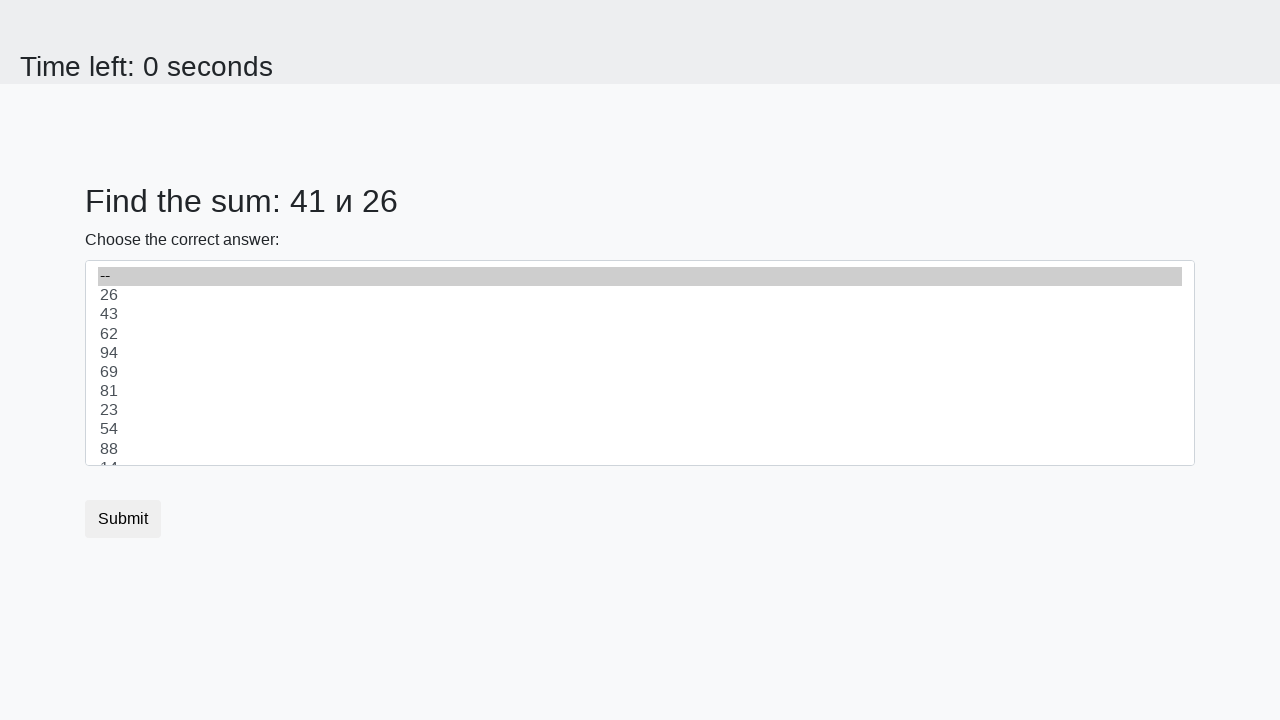

Extracted second number from #num2 element
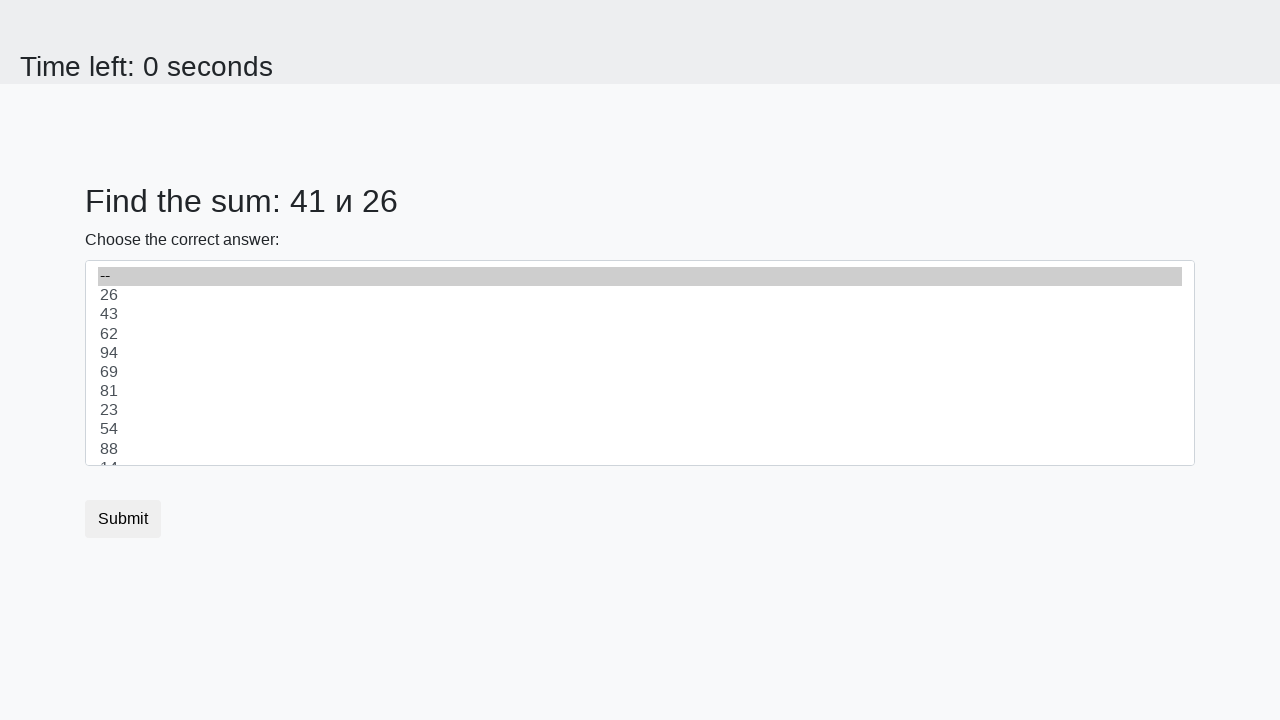

Calculated sum of 41 + 26 = 67
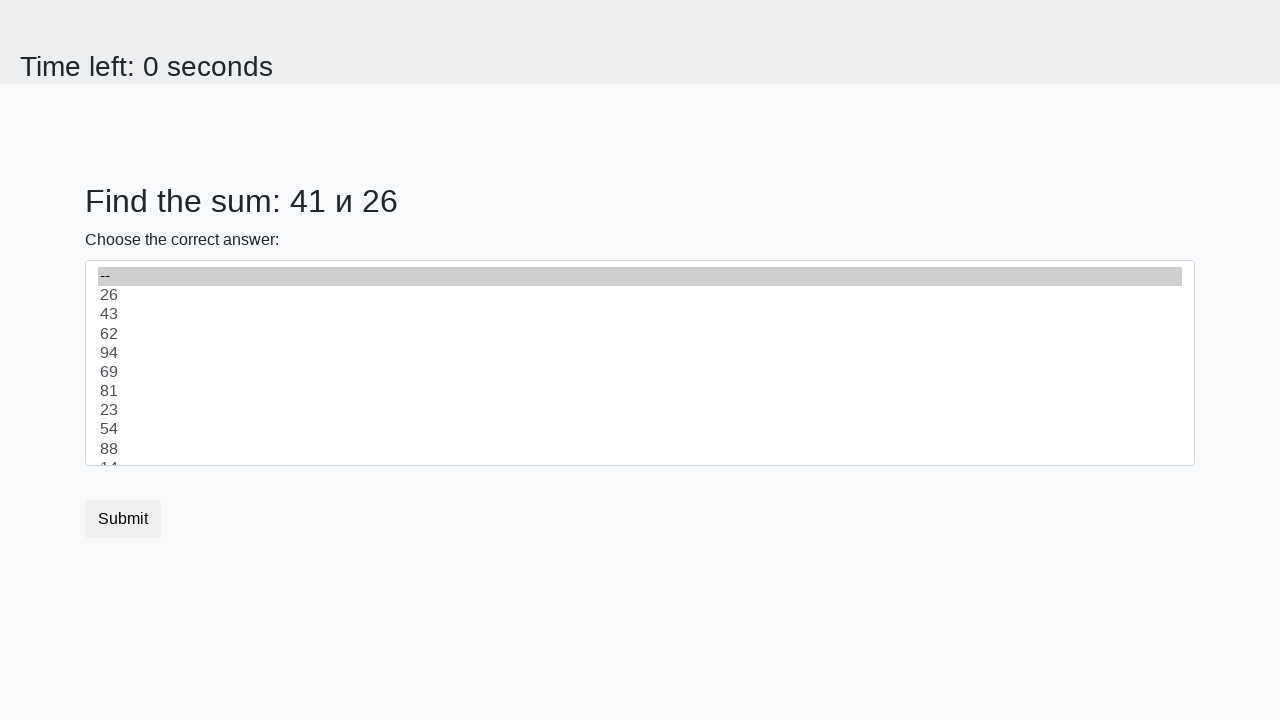

Selected 67 from dropdown menu on select
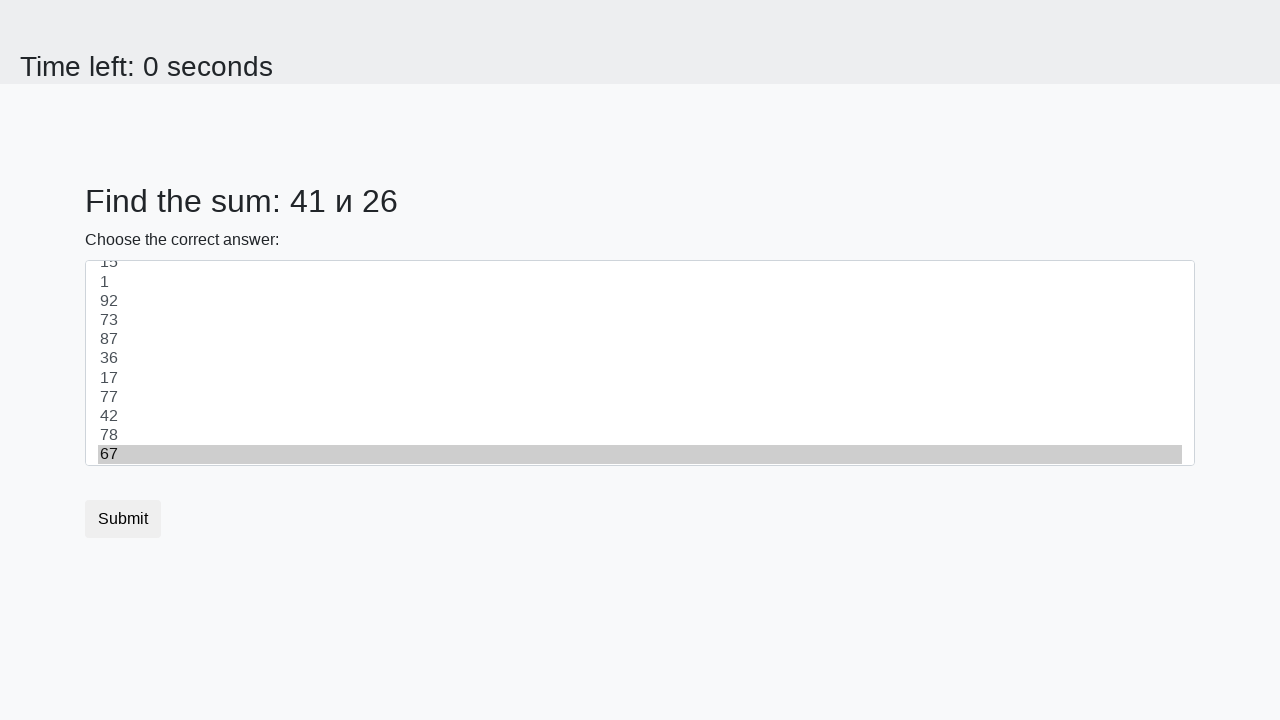

Clicked submit button to submit the form at (123, 519) on .btn
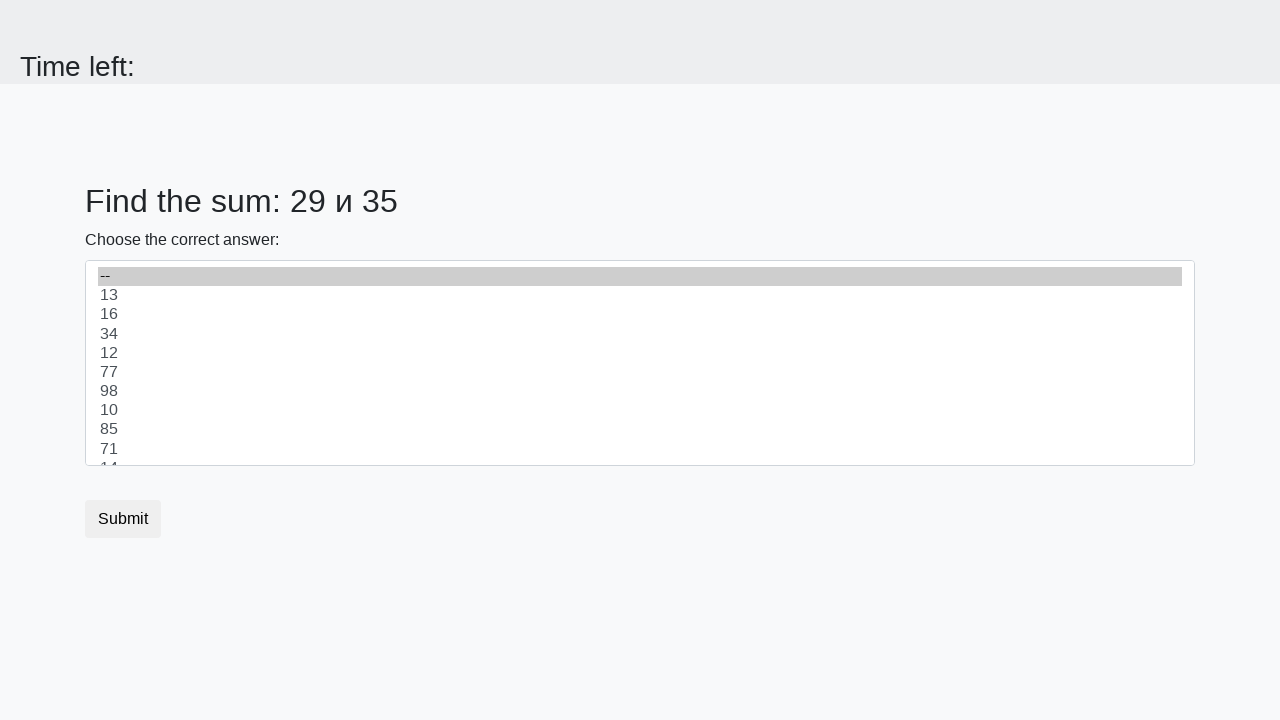

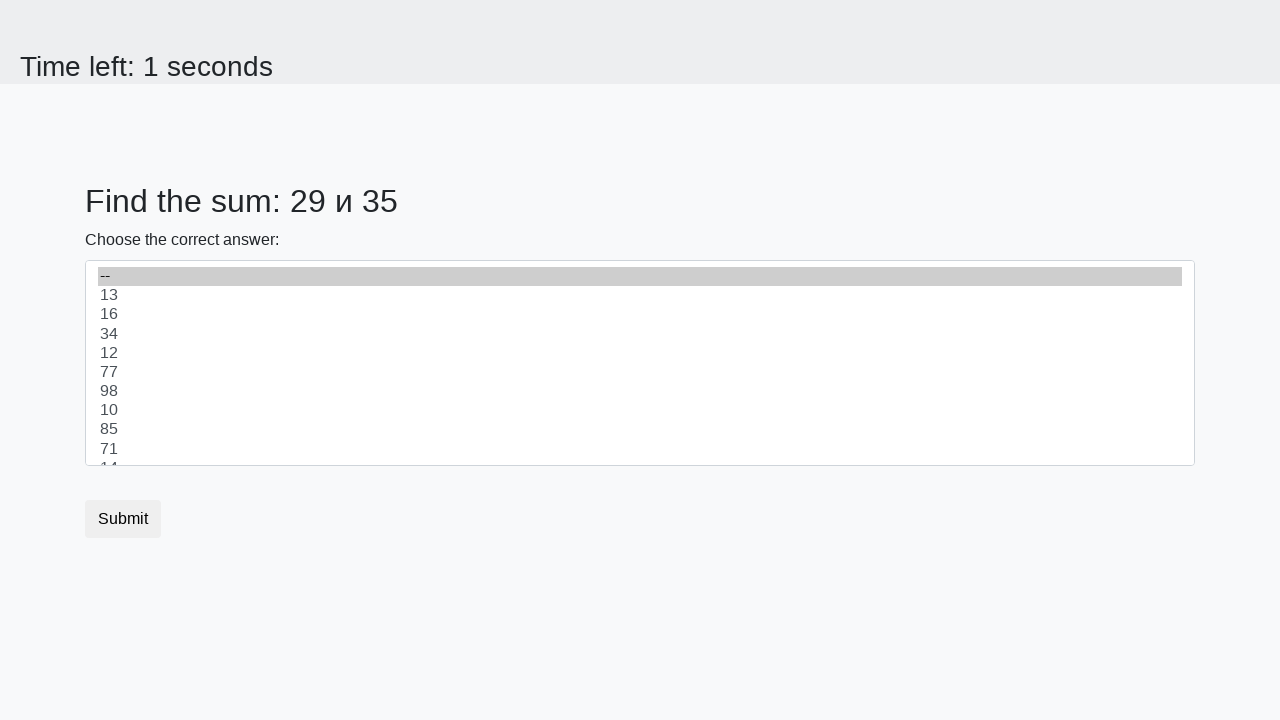